Tests a math quiz form by reading two numbers from the page, calculating their sum, selecting the result from a dropdown menu, and submitting the form

Starting URL: http://suninjuly.github.io/selects1.html

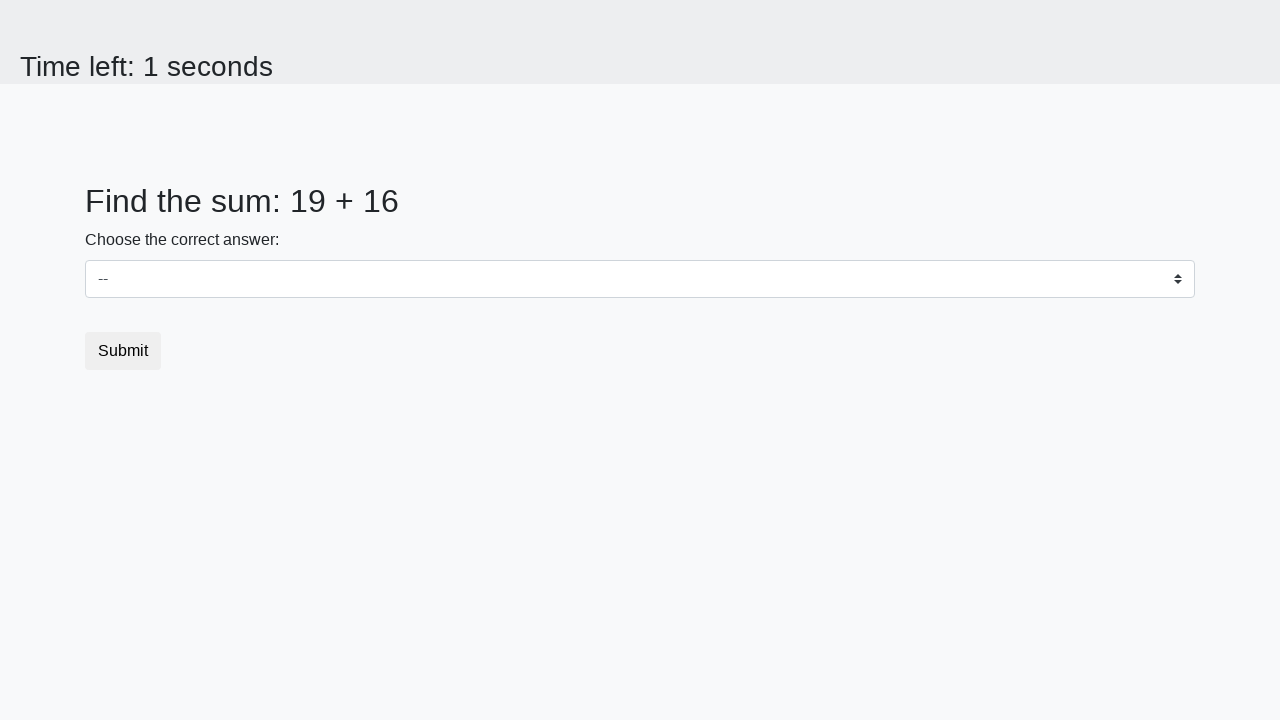

Retrieved first number from page
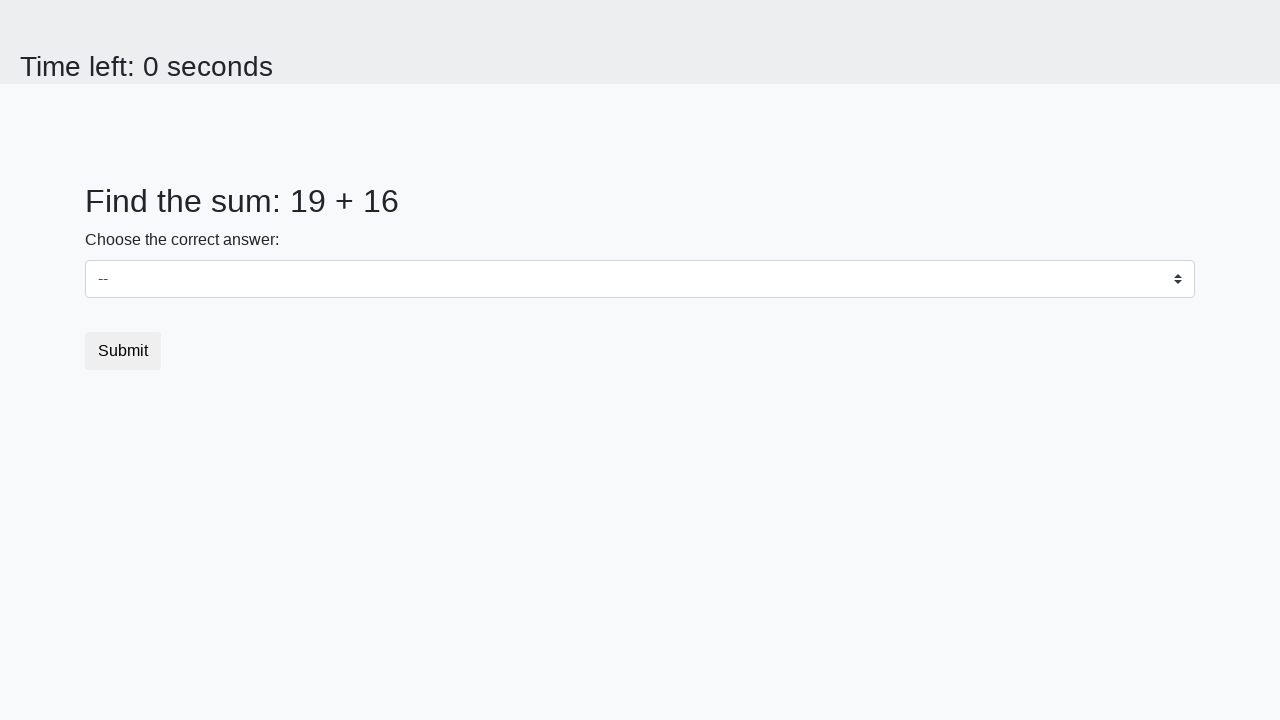

Retrieved second number from page
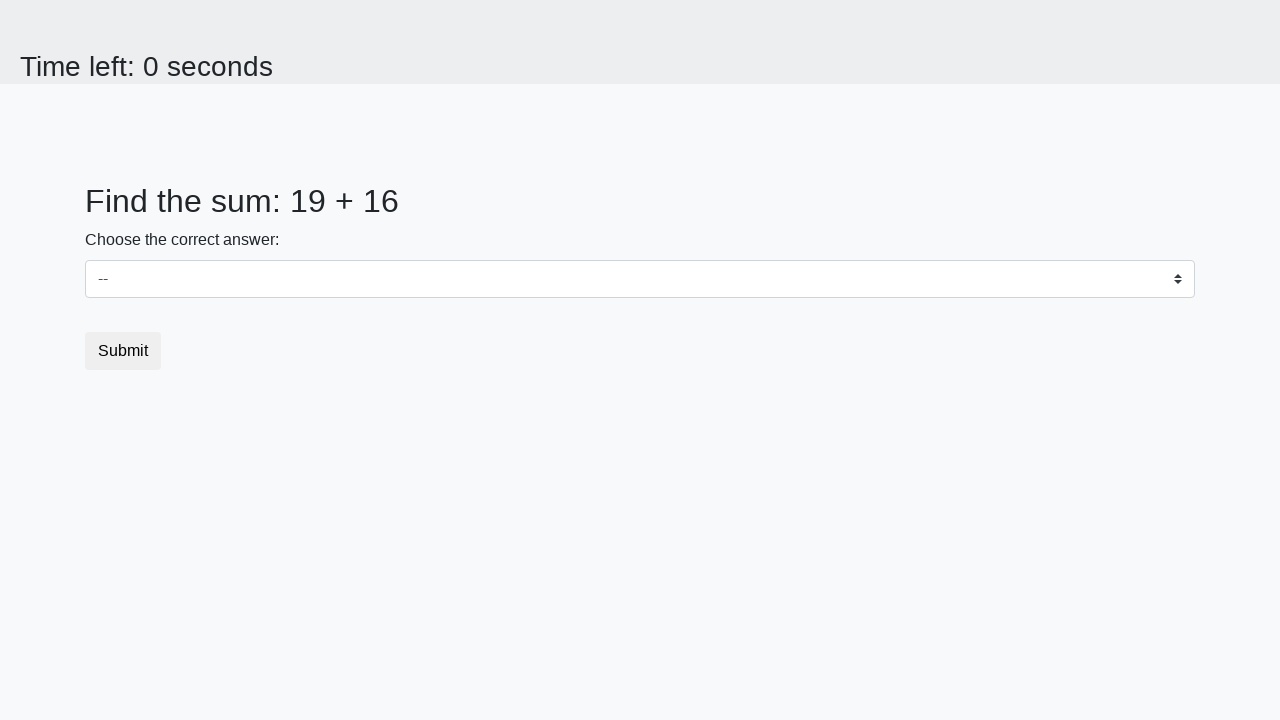

Calculated sum: 19 + 16 = 35
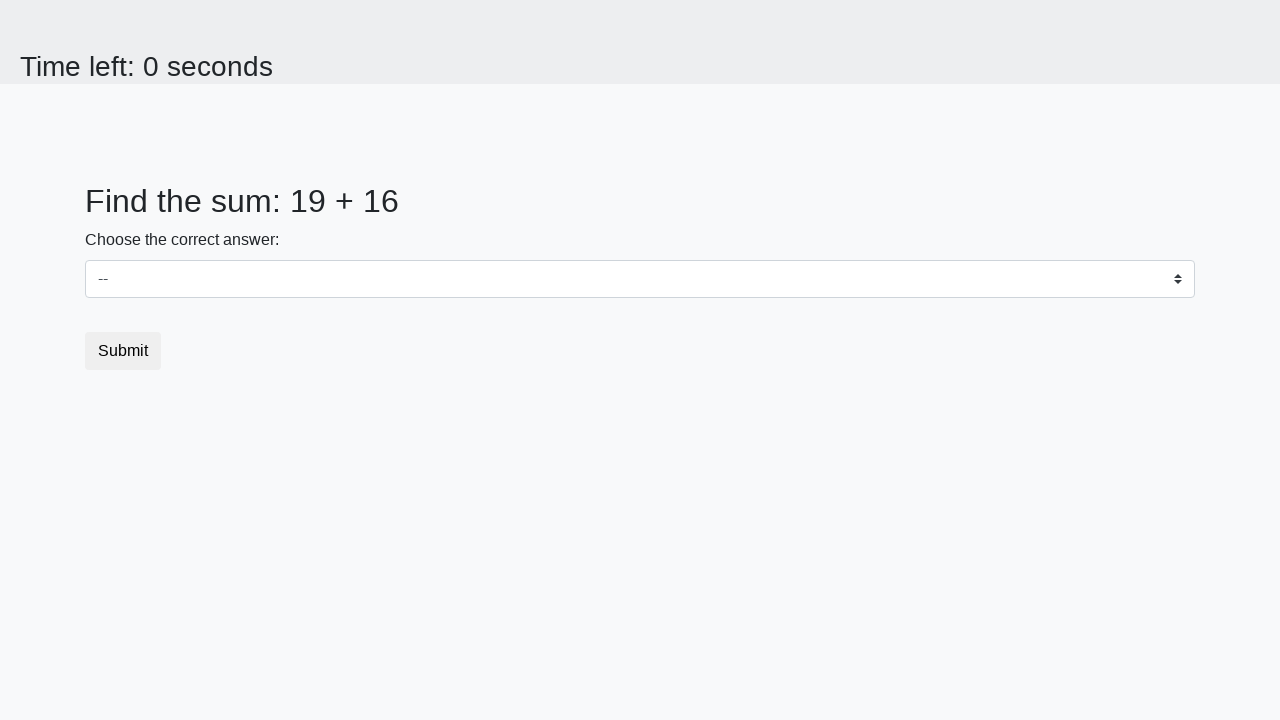

Selected sum result '35' from dropdown menu on #dropdown
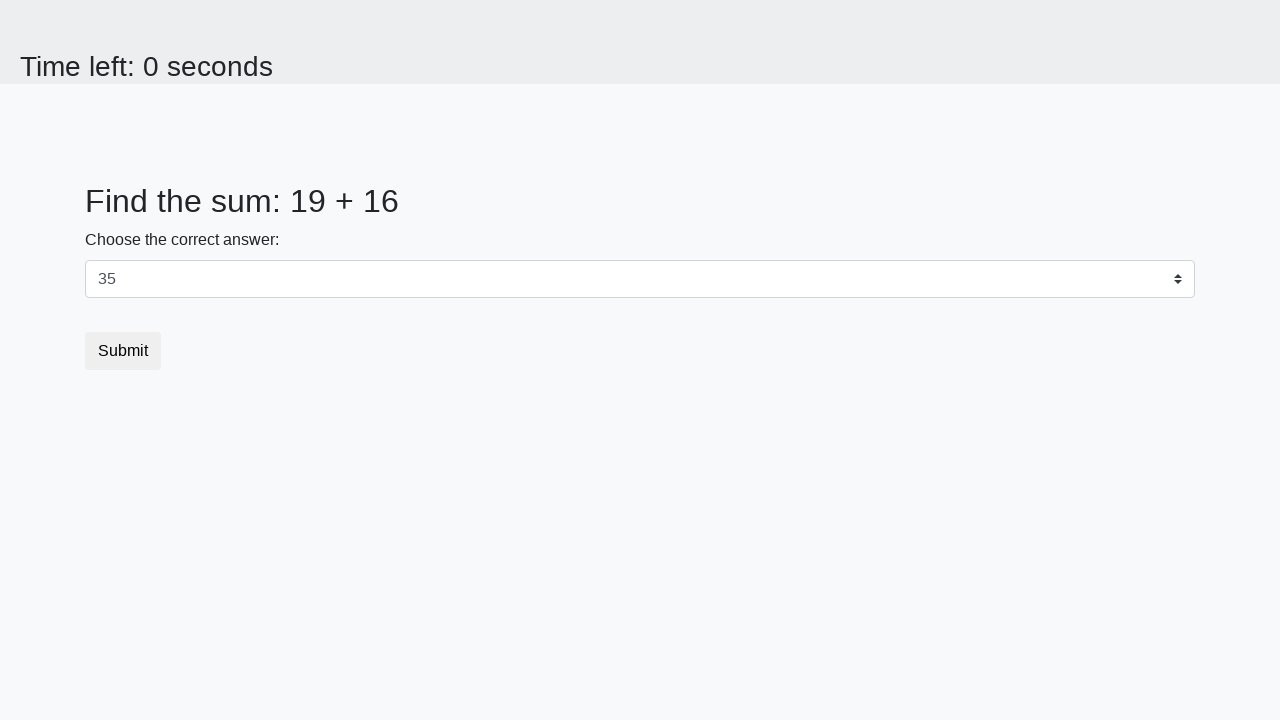

Clicked submit button to submit the form at (123, 351) on [type='submit']
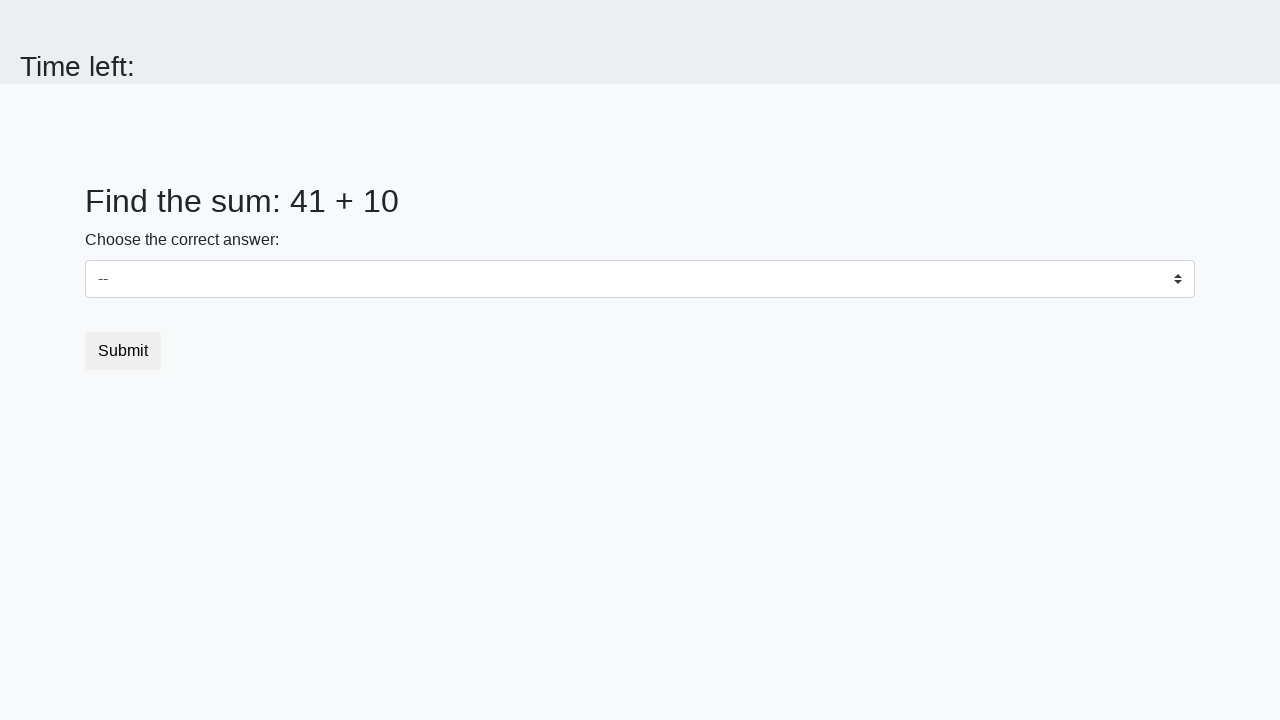

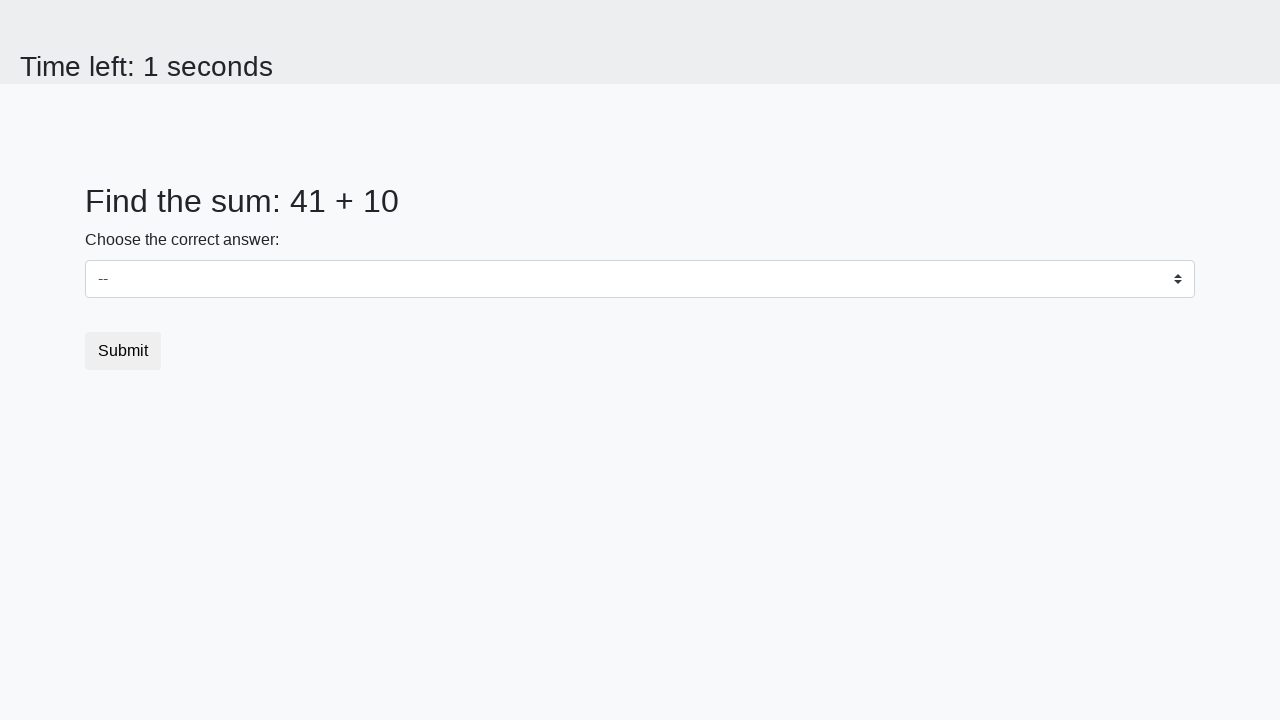